Tests various form interactions on a practice Angular page including clicking checkboxes, selecting radio buttons, choosing dropdown options, filling password fields, submitting the form, and navigating to a shop page to interact with product cards.

Starting URL: https://rahulshettyacademy.com/angularpractice/

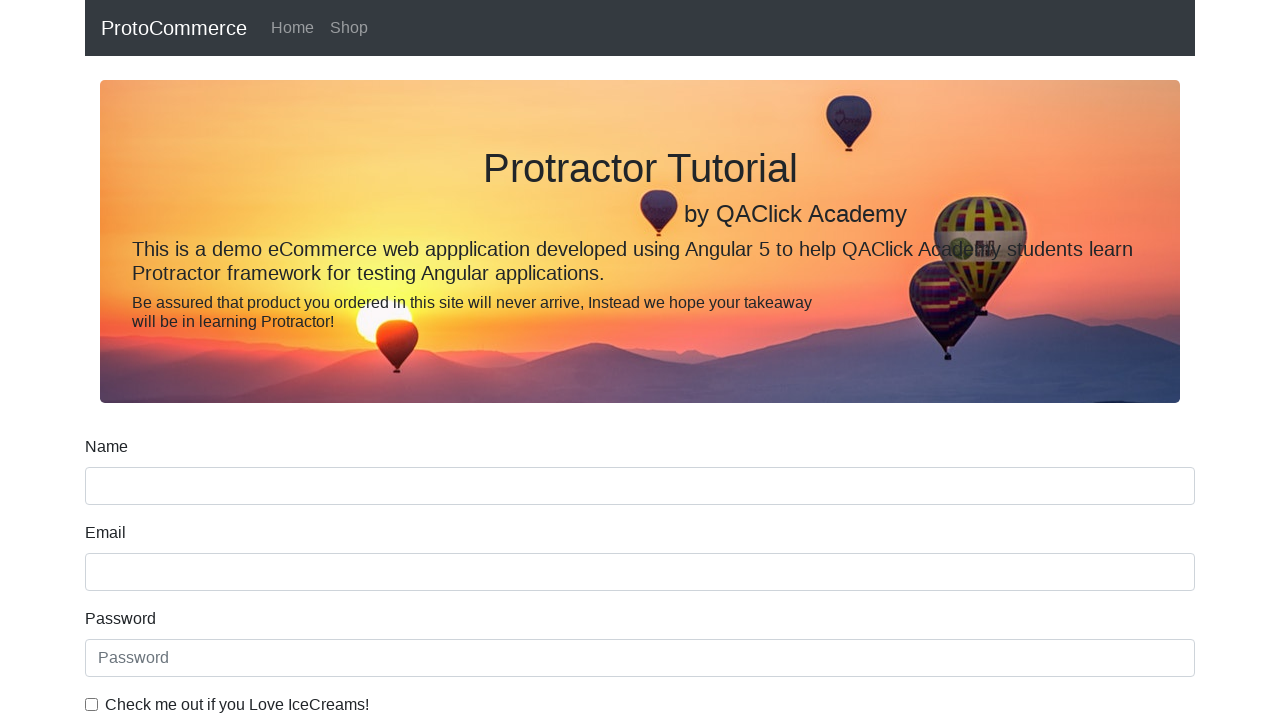

Clicked ice cream checkbox at (92, 704) on internal:label="Check me out if you Love IceCreams!"i
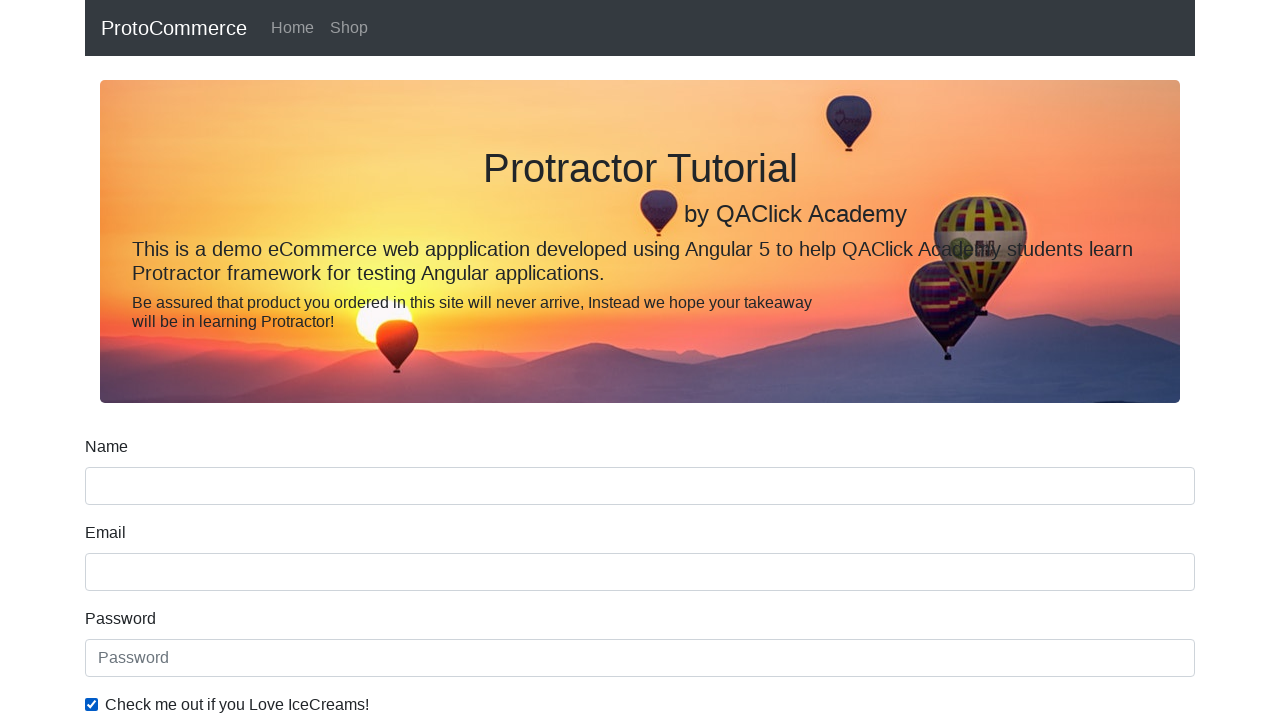

Selected Employed radio button at (326, 360) on internal:label="Employed"i
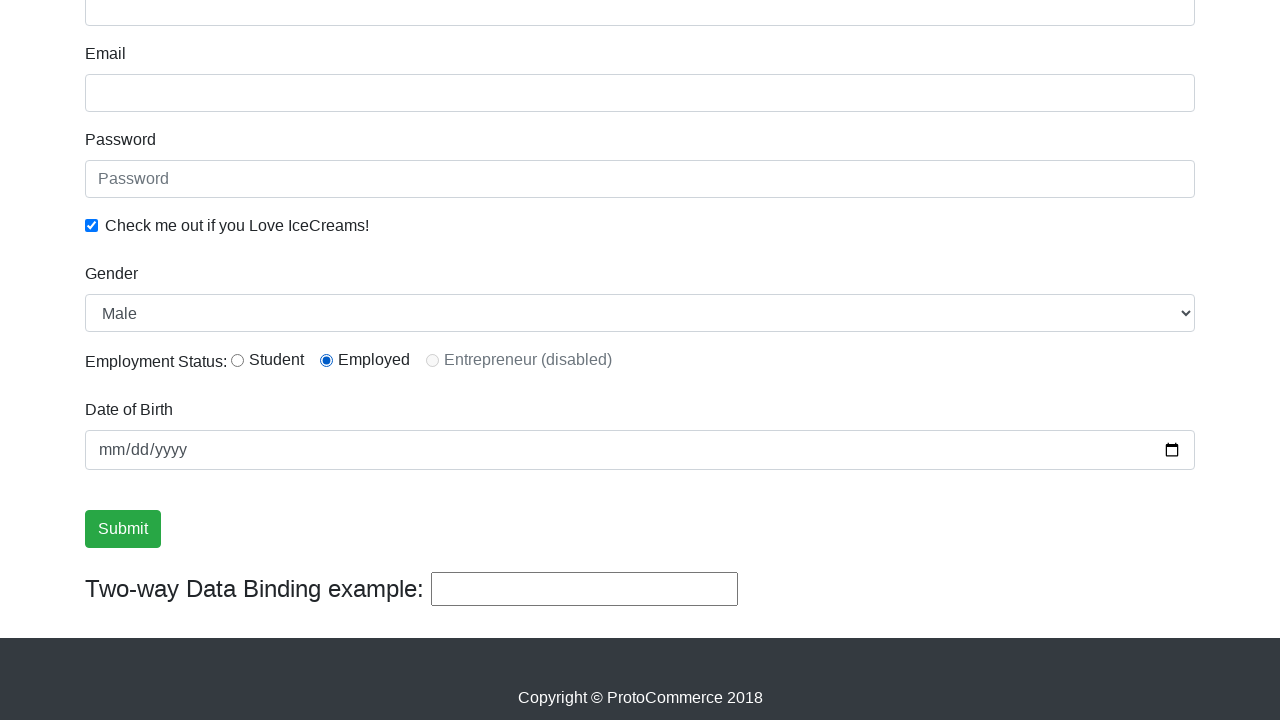

Selected Male from Gender dropdown on internal:label="Gender"i
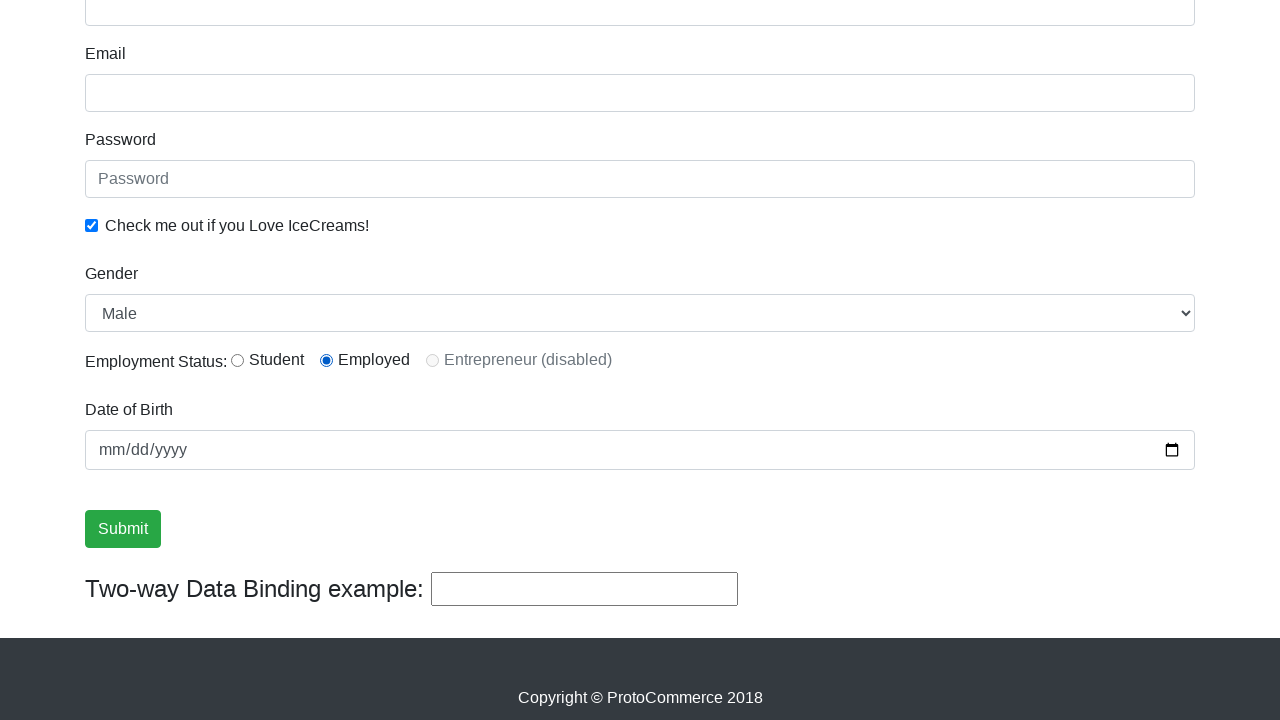

Filled password field with '12345' on internal:attr=[placeholder="Password"i]
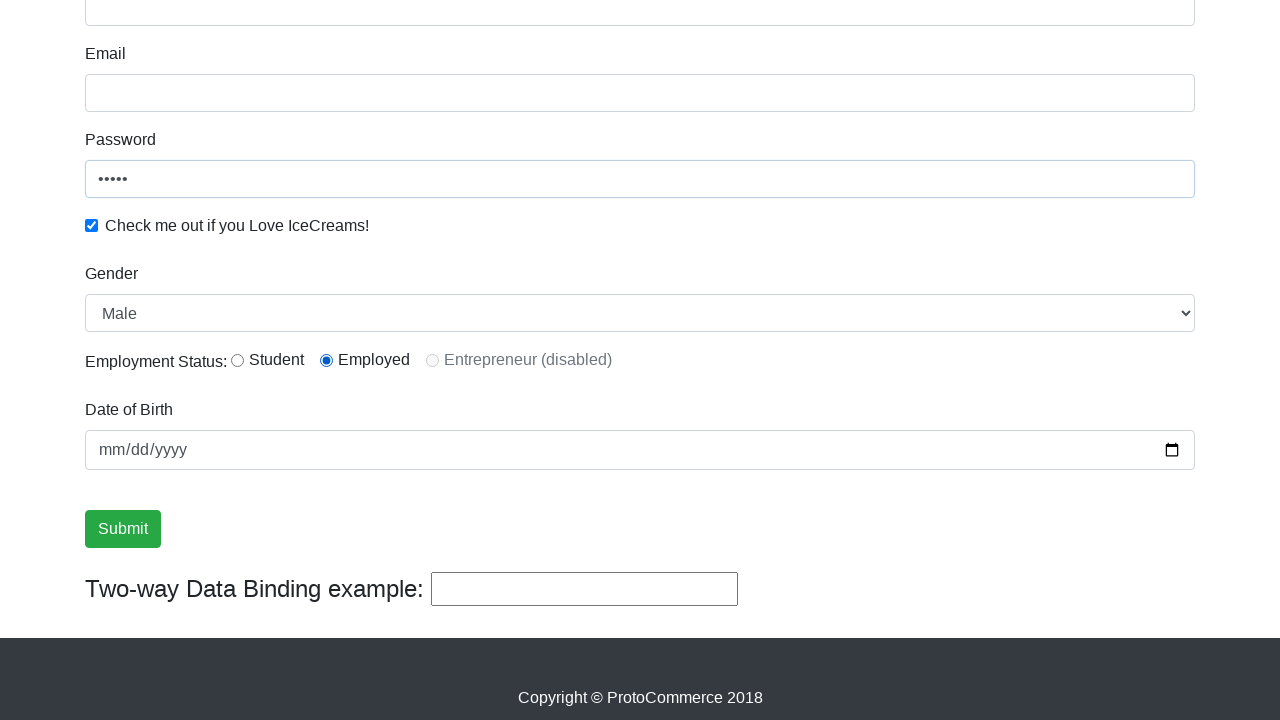

Clicked Submit button at (123, 529) on internal:role=button[name="Submit"i]
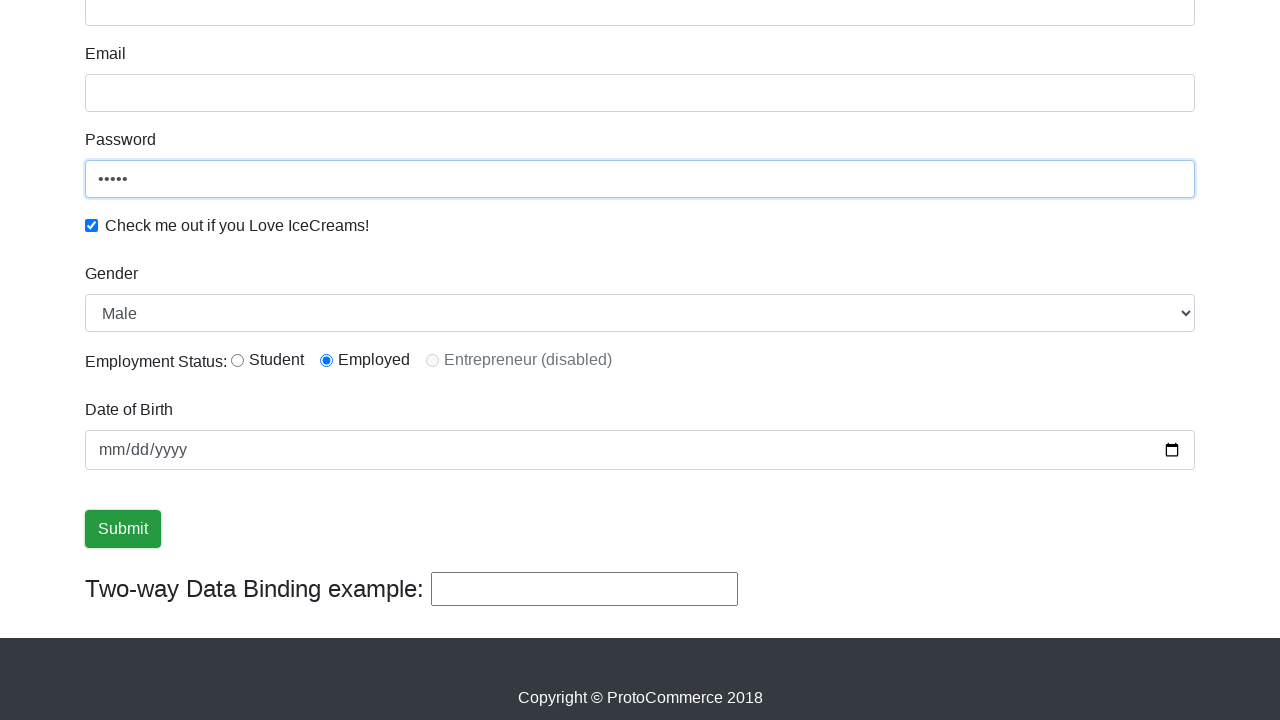

Verified success message is visible
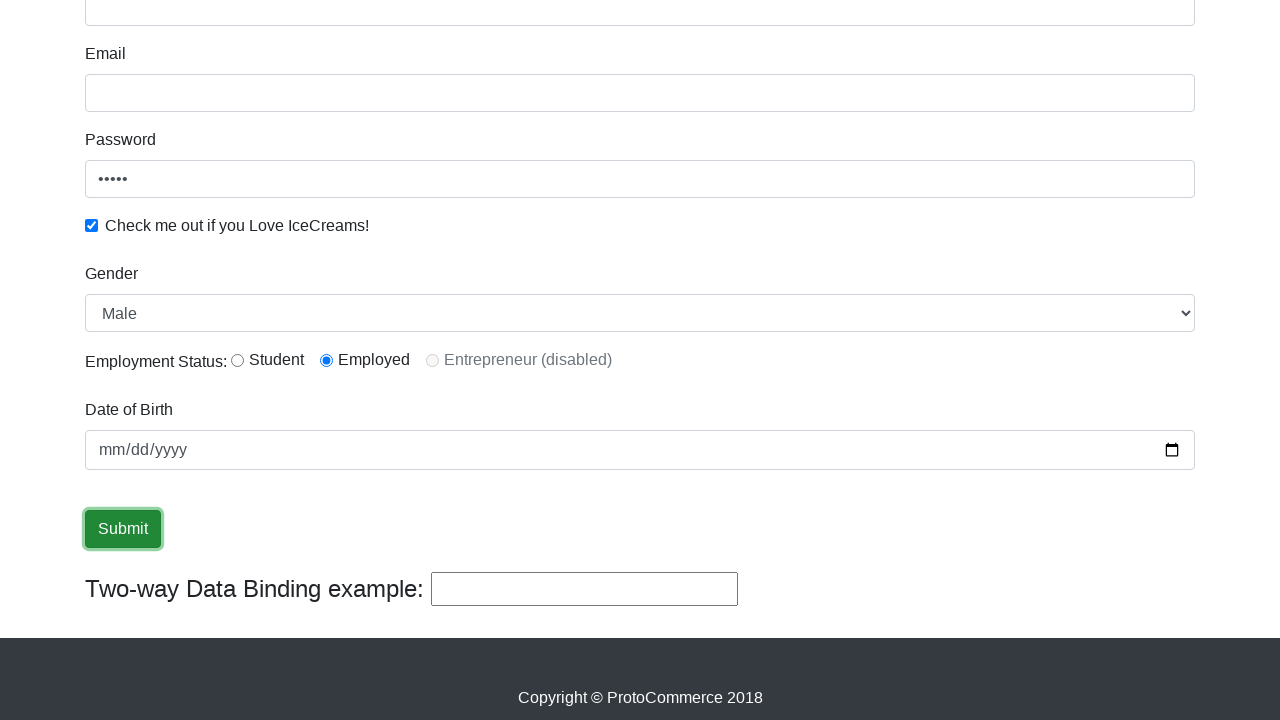

Clicked Shop link at (349, 28) on internal:role=link[name="Shop"i]
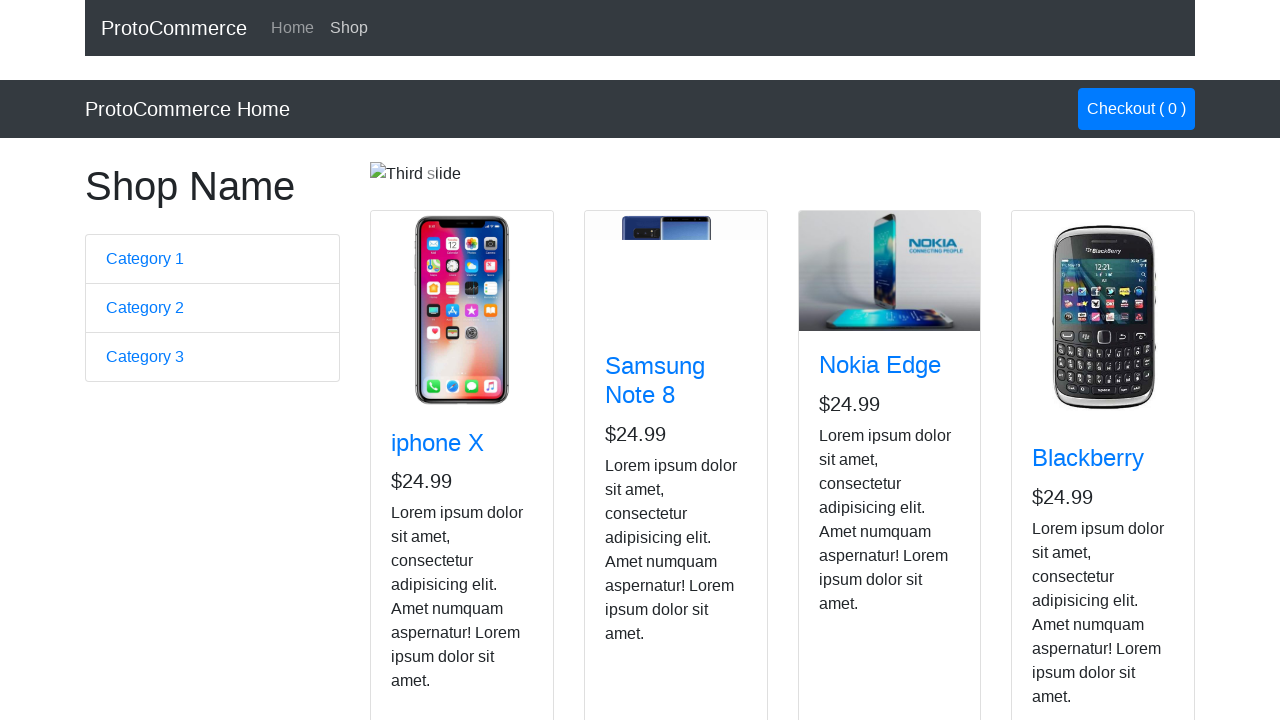

Clicked button on Blackberry product card at (1068, 528) on app-card >> internal:has-text="Blackberry"i >> internal:role=button
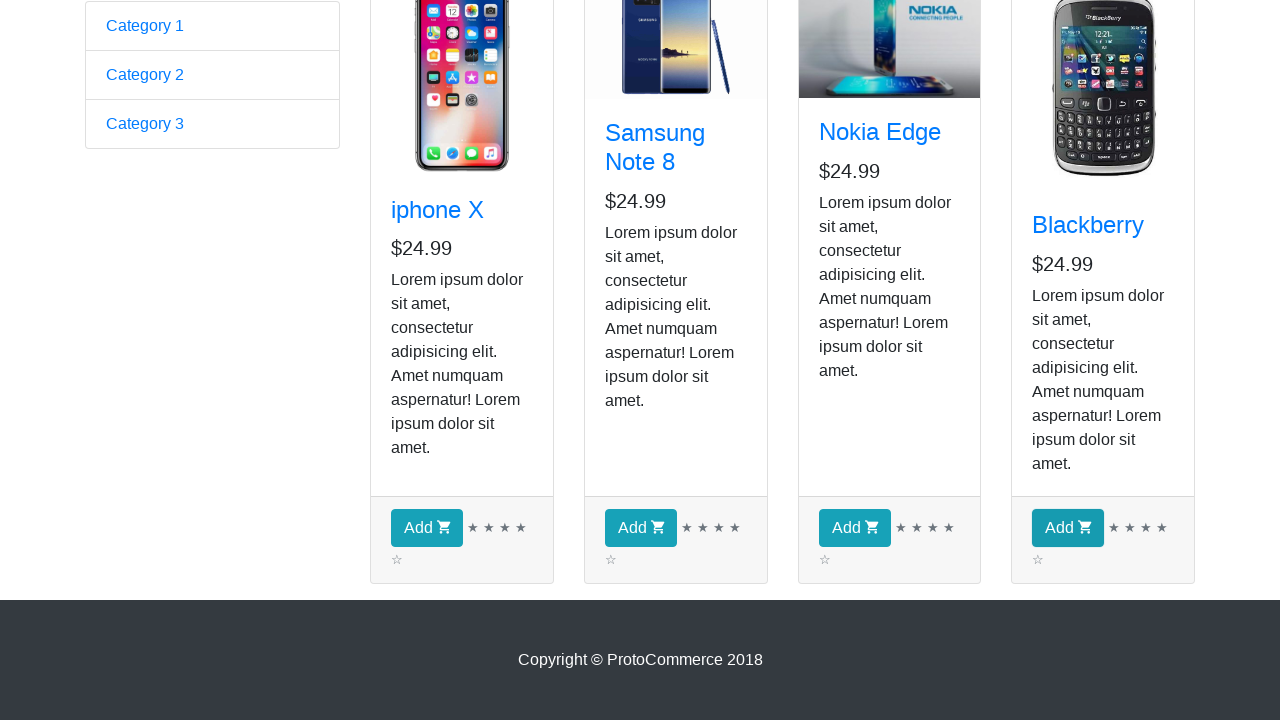

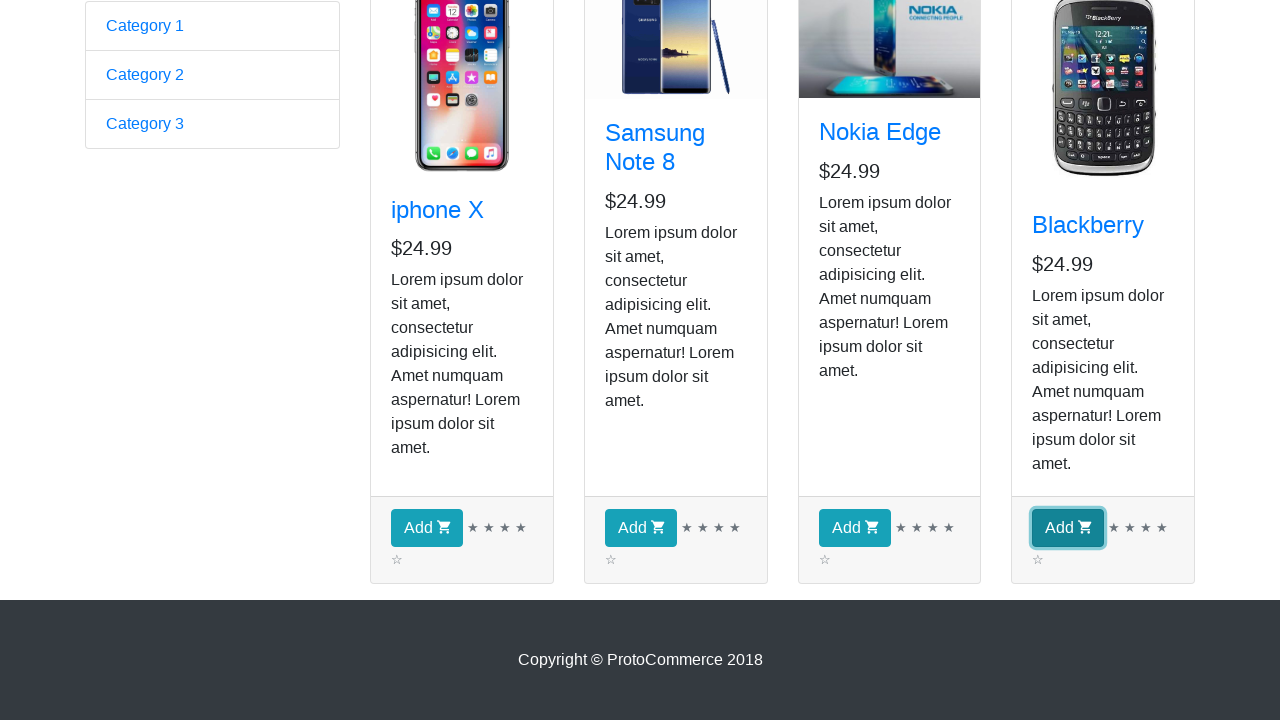